Tests editable/searchable React Semantic UI dropdown by typing to search and select countries

Starting URL: https://react.semantic-ui.com/maximize/dropdown-example-search-selection/

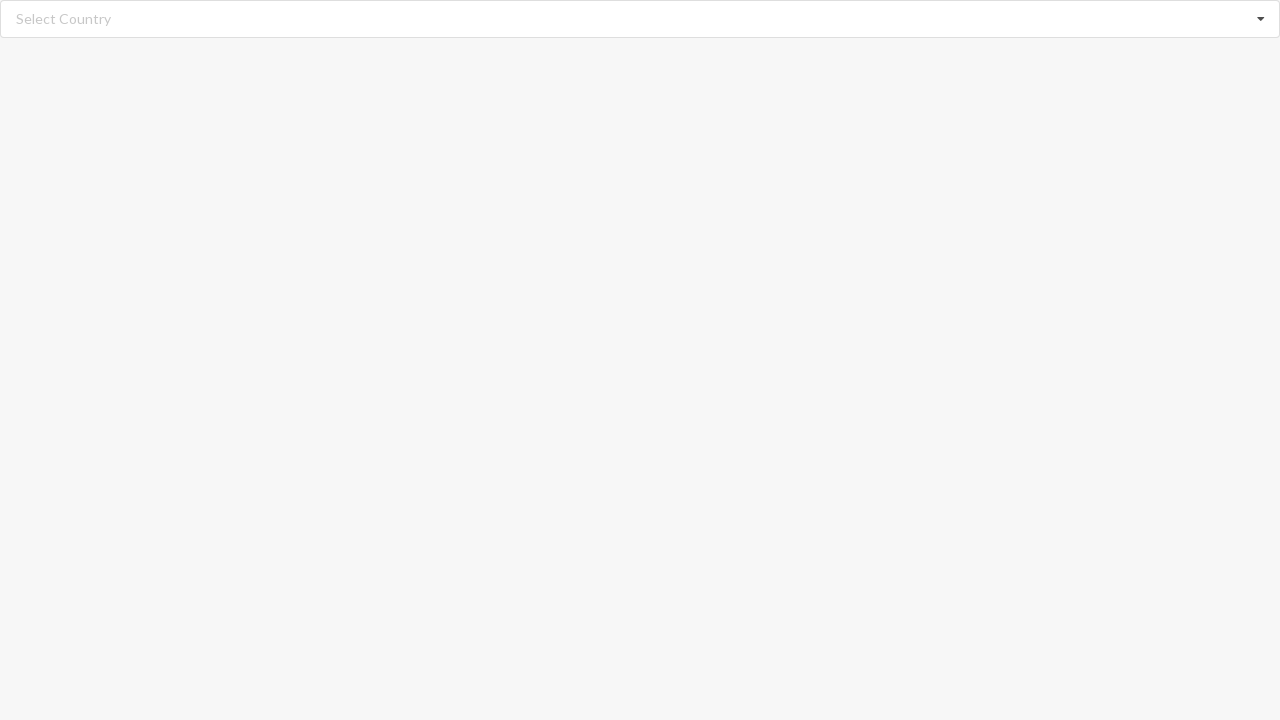

Typed 'Afghanistan' in search field on input.search
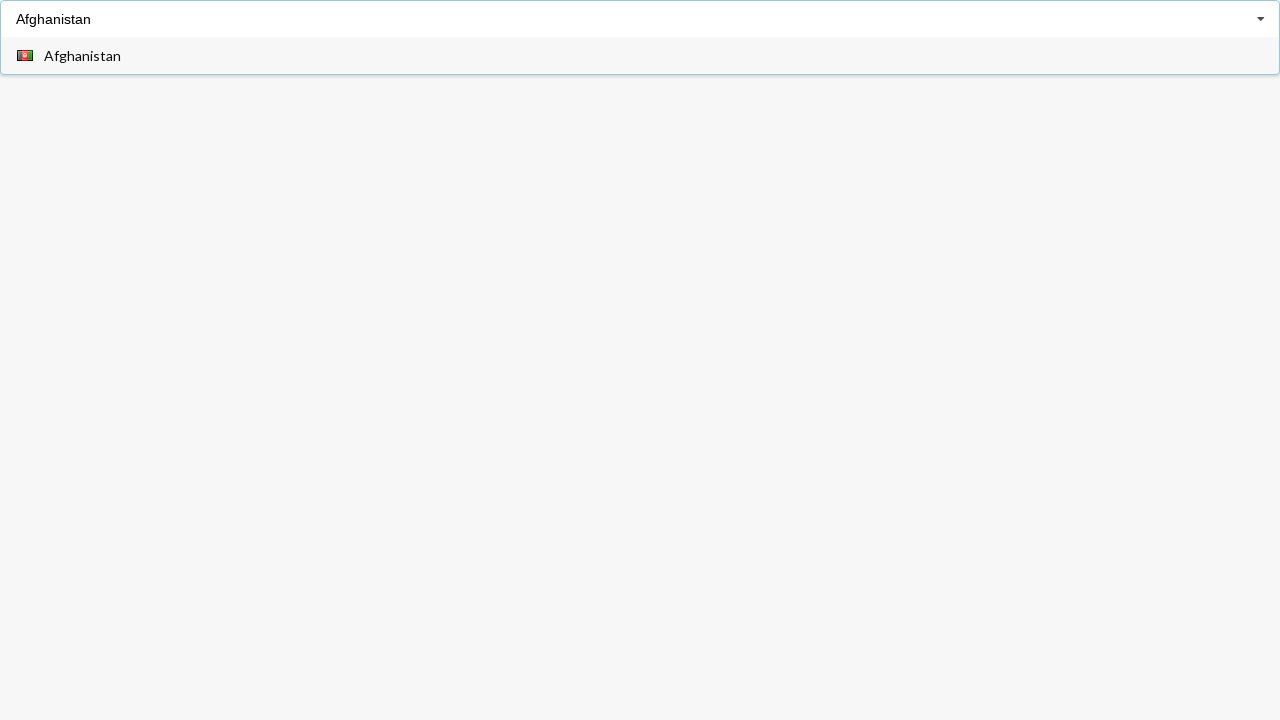

Waited for dropdown to populate with search results
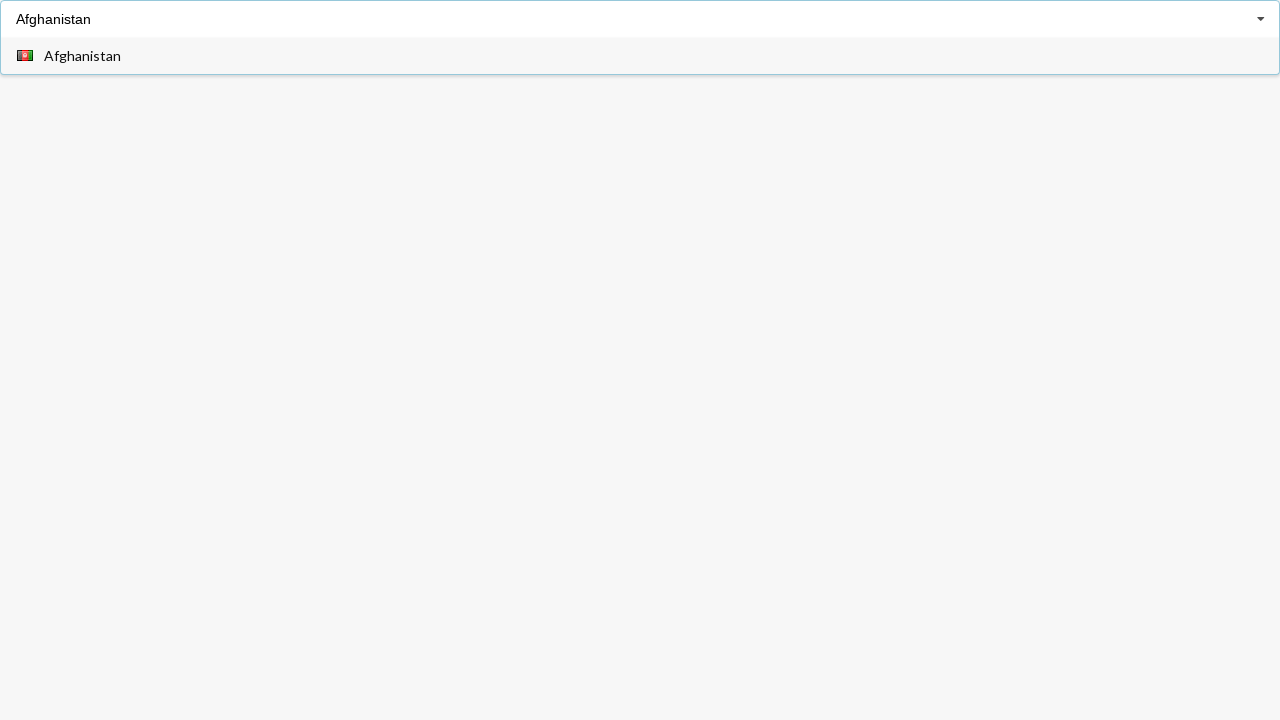

Clicked Afghanistan option from dropdown menu at (82, 56) on div.menu span.text:has-text('Afghanistan')
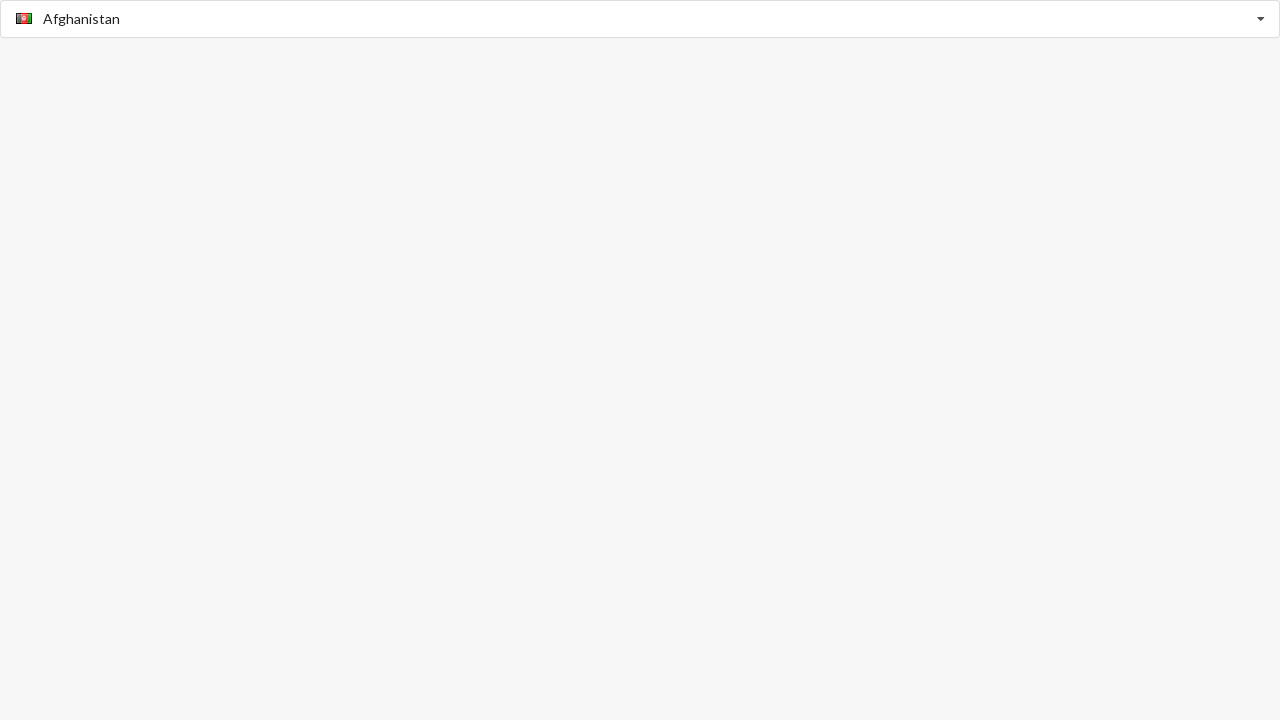

Verified Afghanistan was selected in dropdown
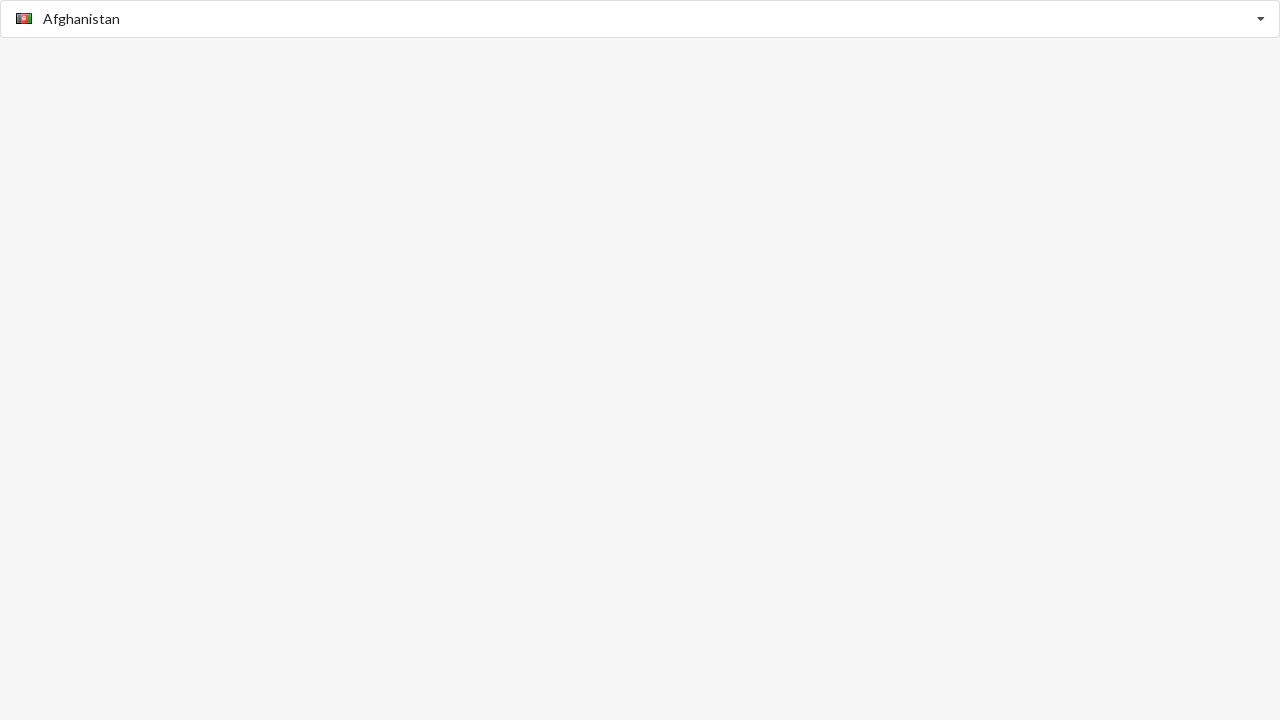

Typed 'Belize' in search field on input.search
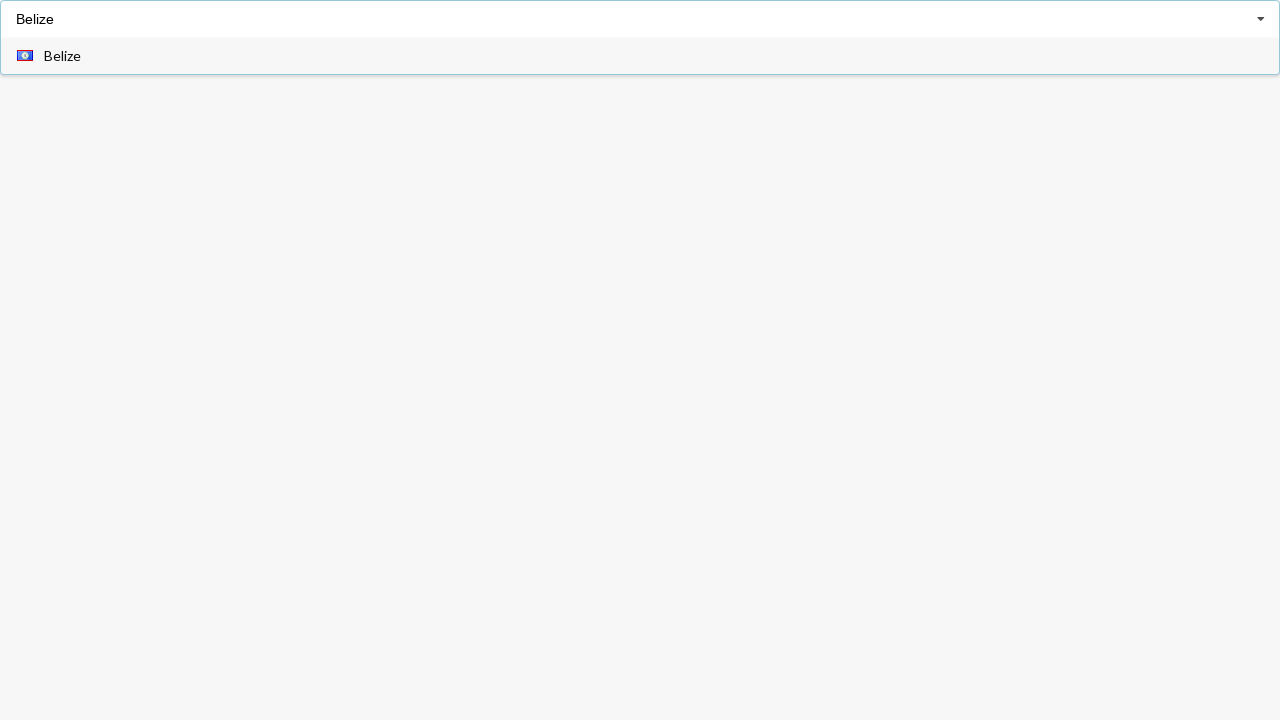

Waited for dropdown to populate with search results
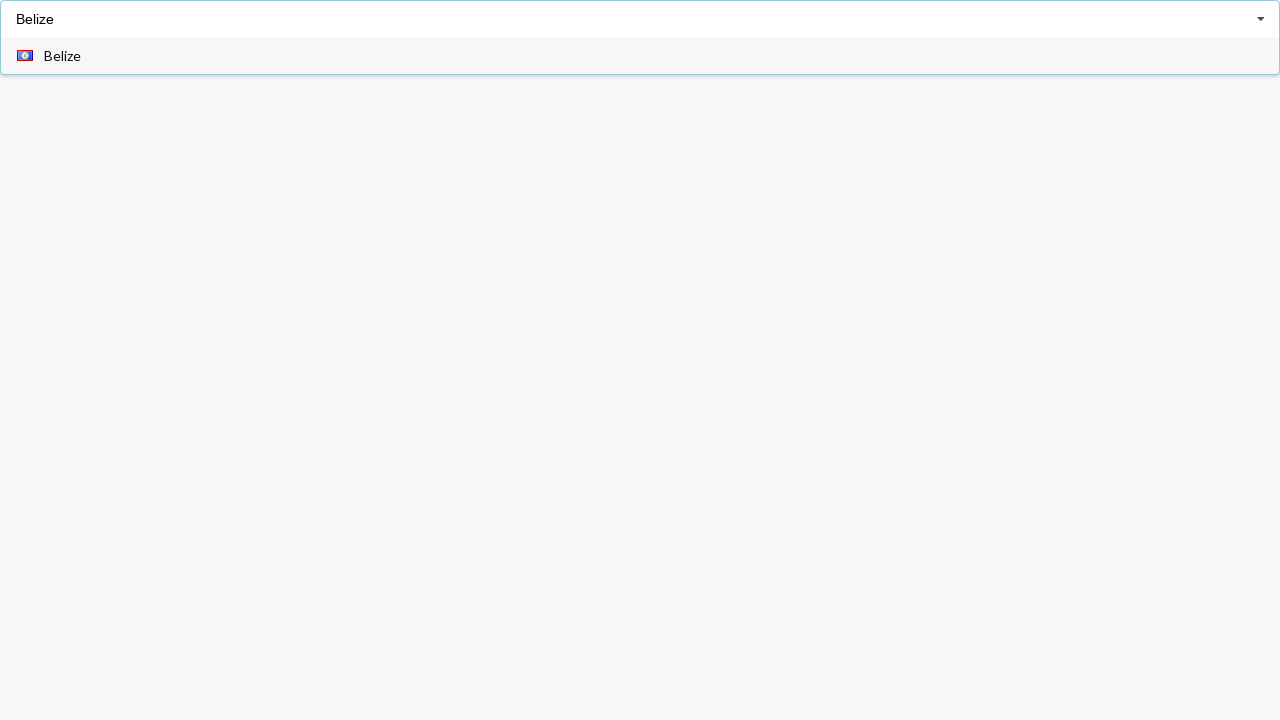

Clicked Belize option from dropdown menu at (62, 56) on div.menu span.text:has-text('Belize')
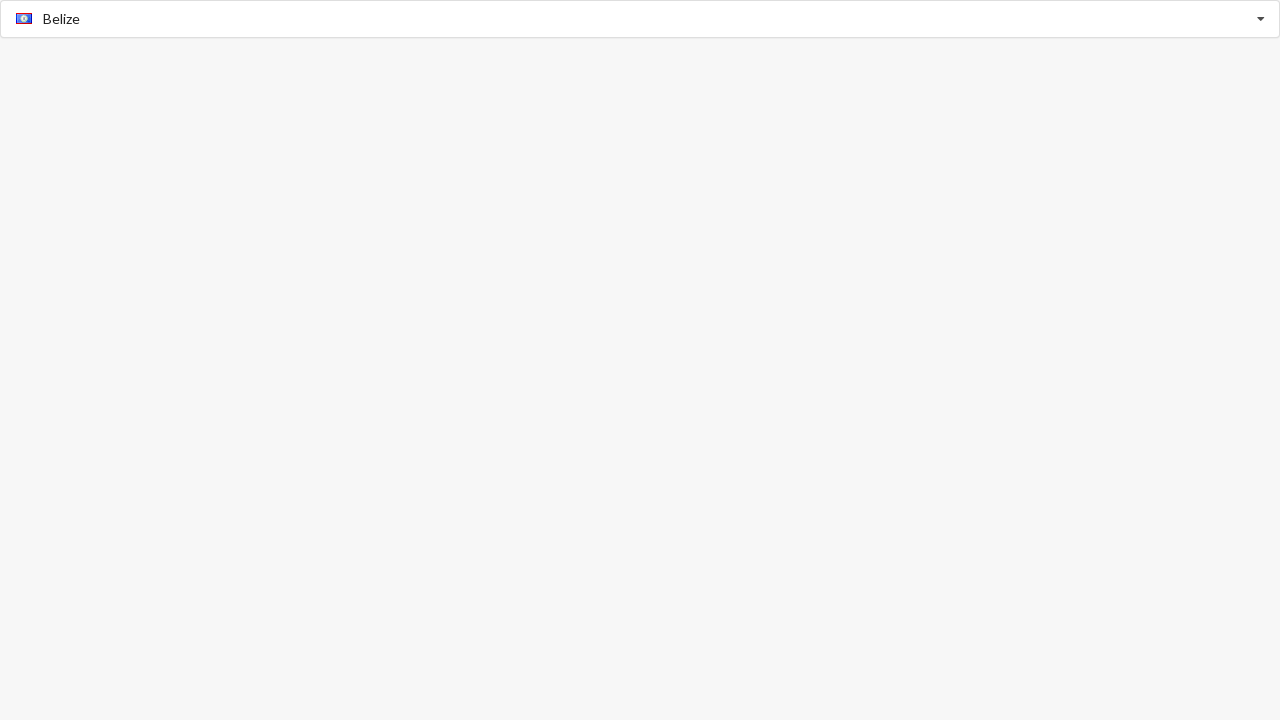

Verified Belize was selected in dropdown
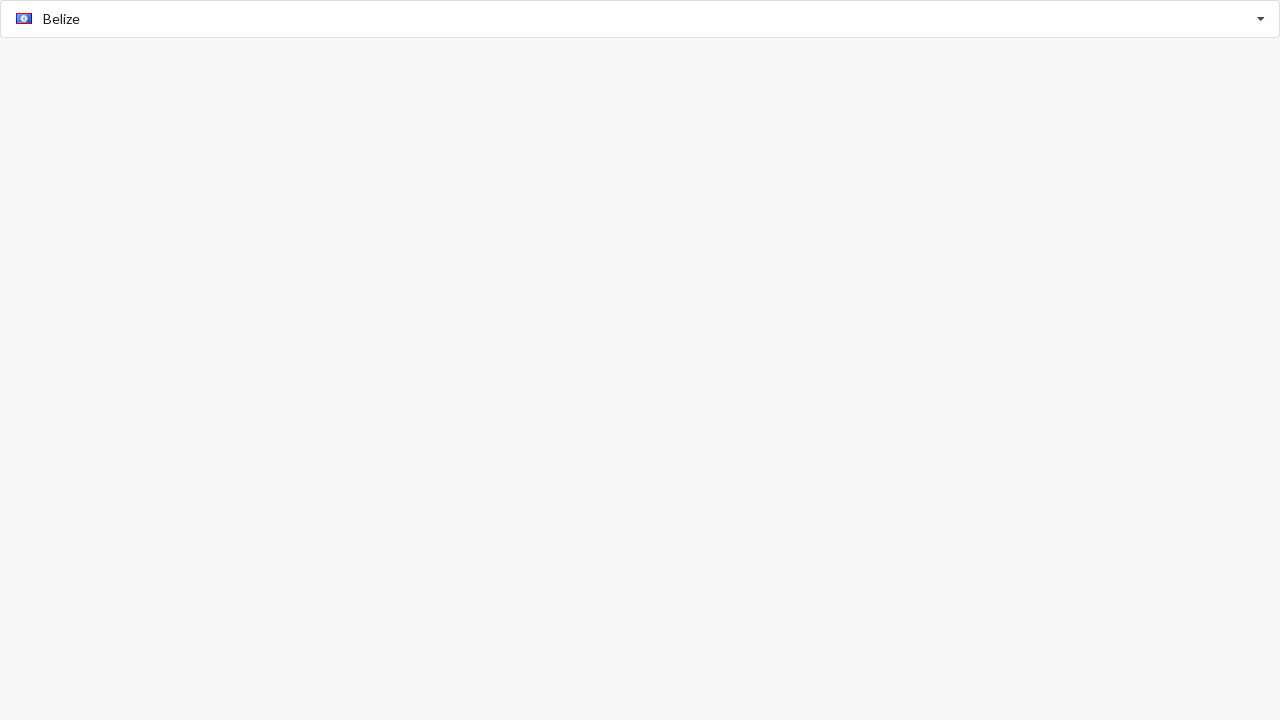

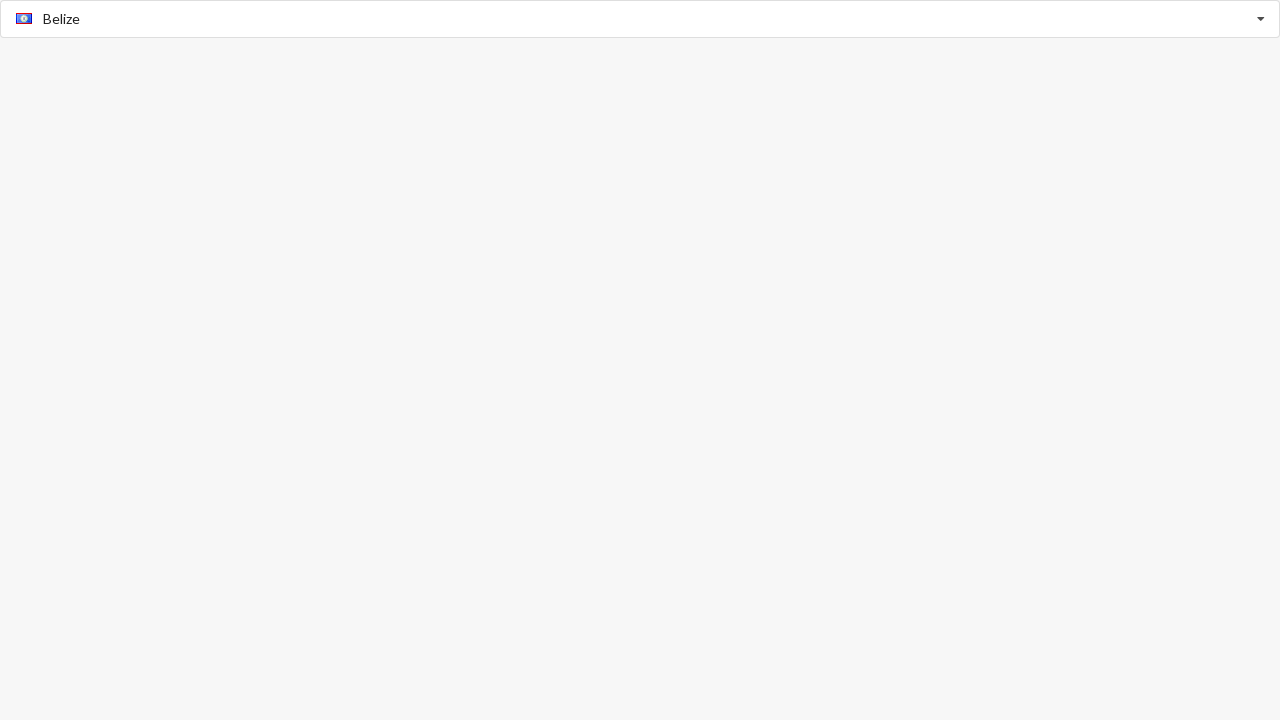